Tests form interactions on a practice page including text input, radio buttons, checkboxes, dropdowns, and alert handling

Starting URL: https://www.letskodeit.com/practice

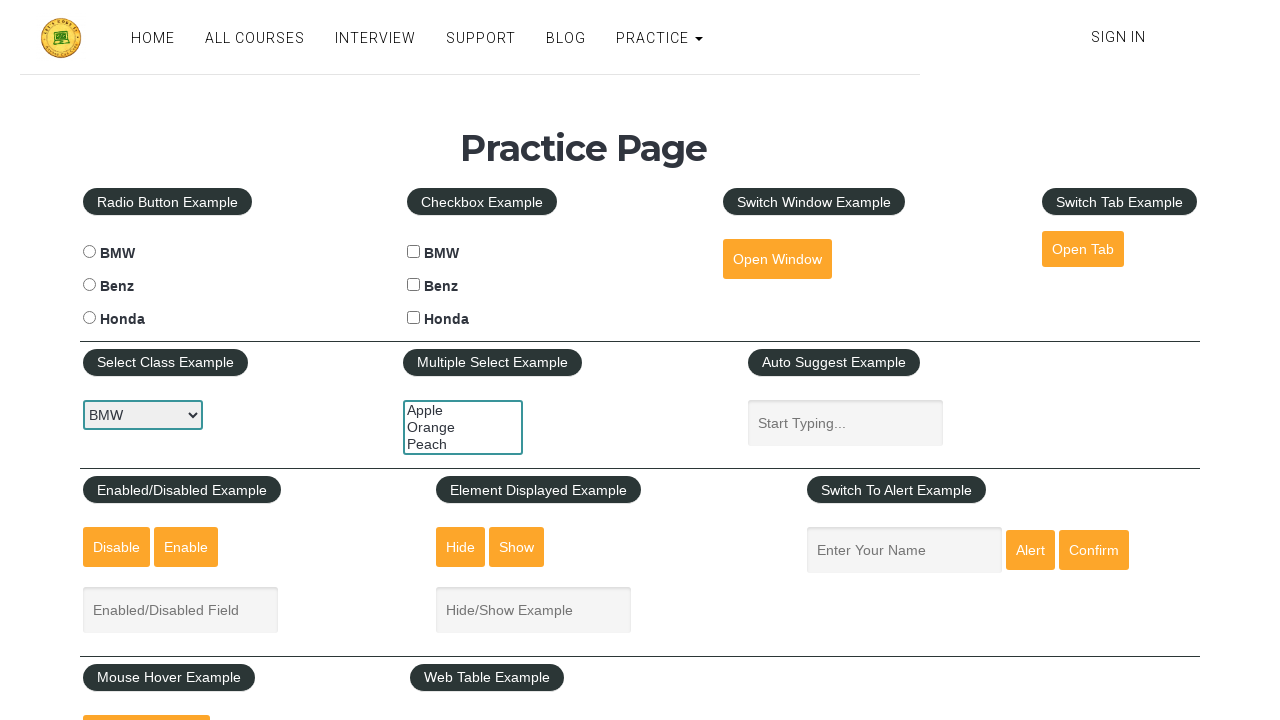

No initial alert appeared
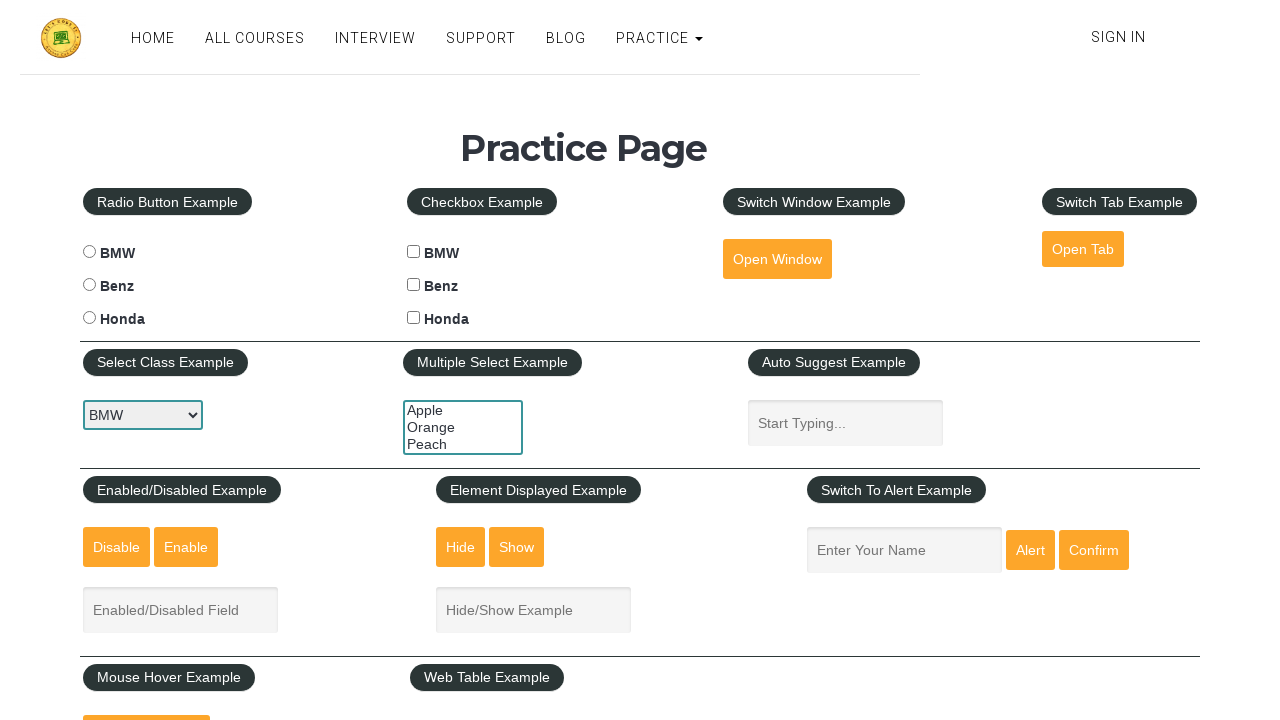

Filled name field with 'Naren' on #name
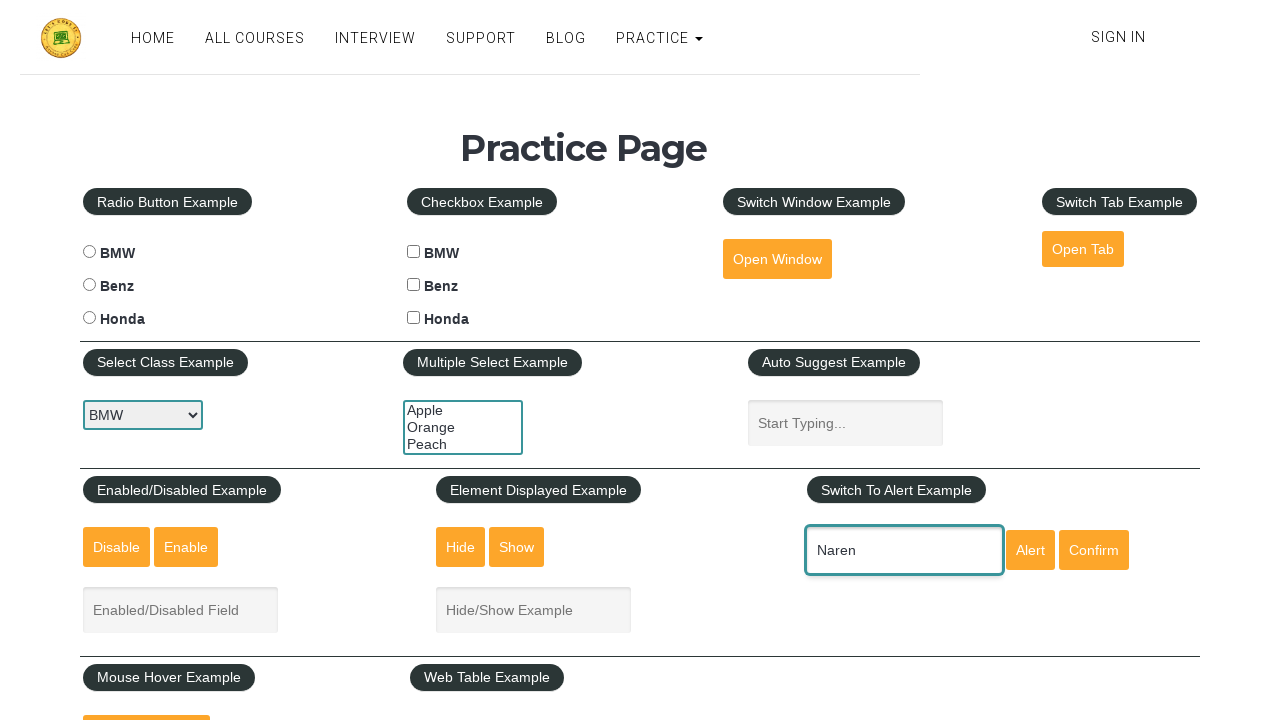

Selected BMW radio button at (89, 252) on input[value='bmw']
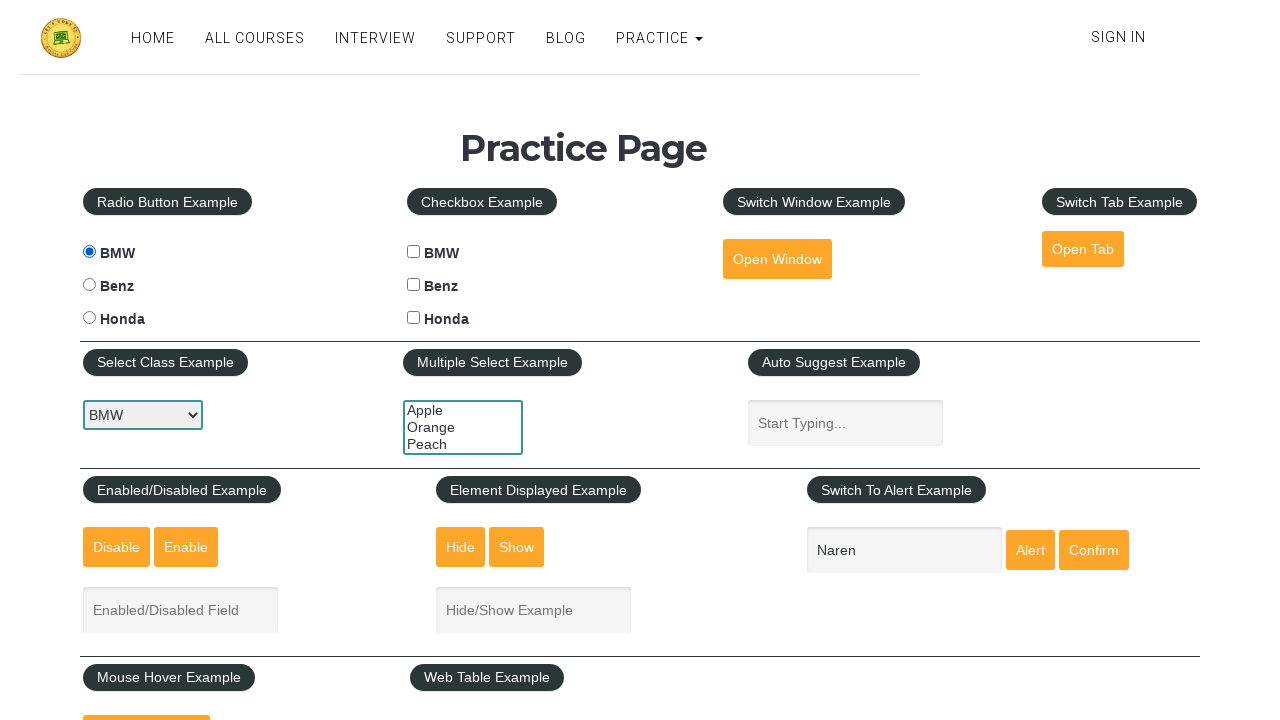

Checked Honda checkbox at (414, 318) on #hondacheck
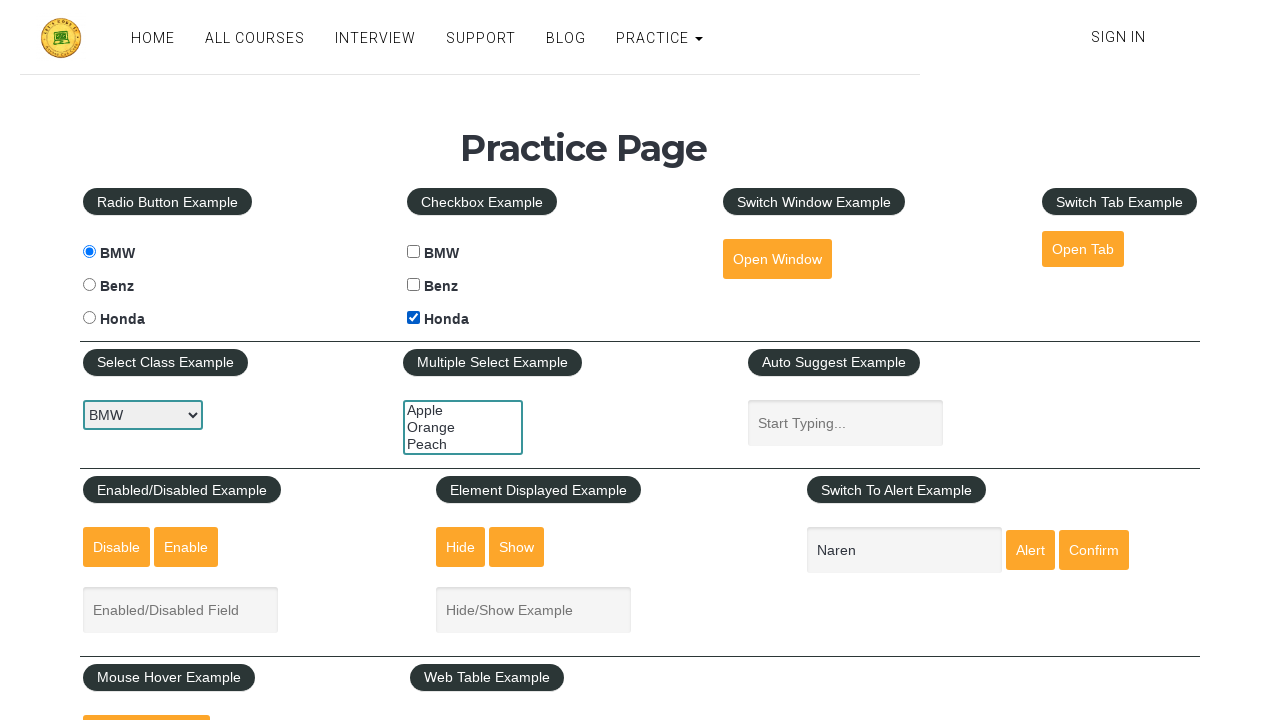

Clicked car select dropdown at (143, 415) on #carselect
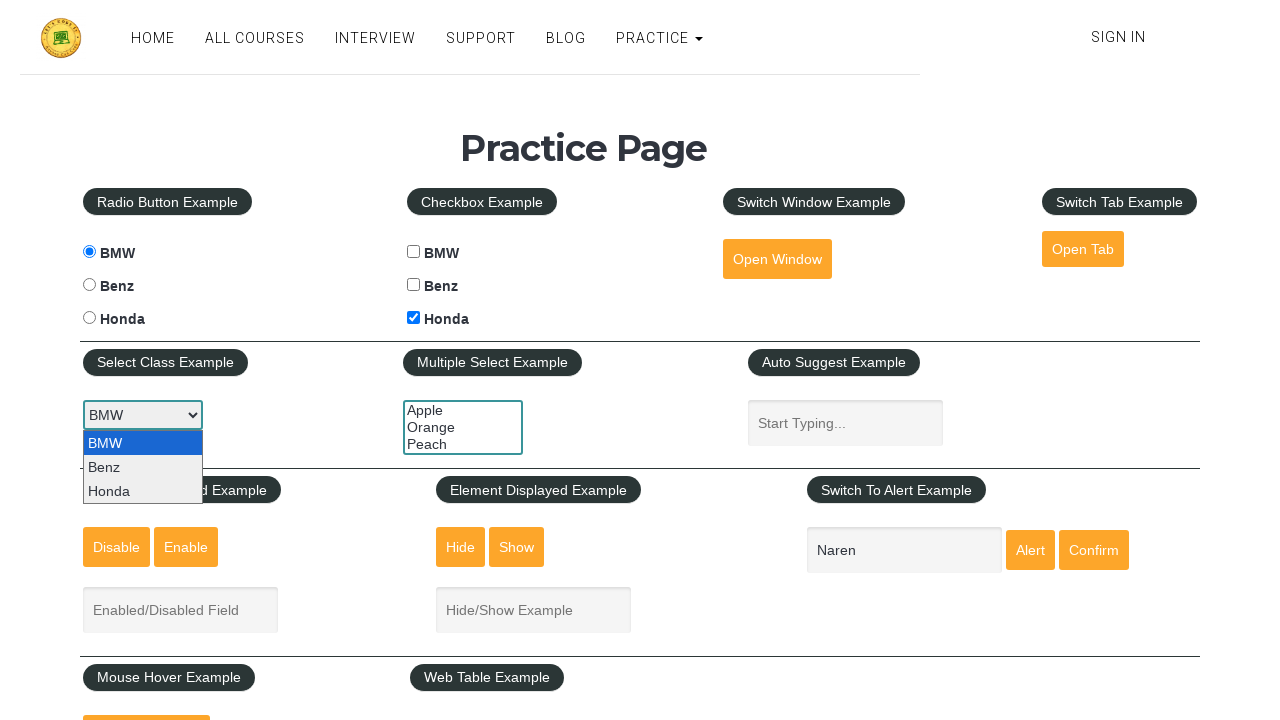

Set up dialog handler to accept alerts
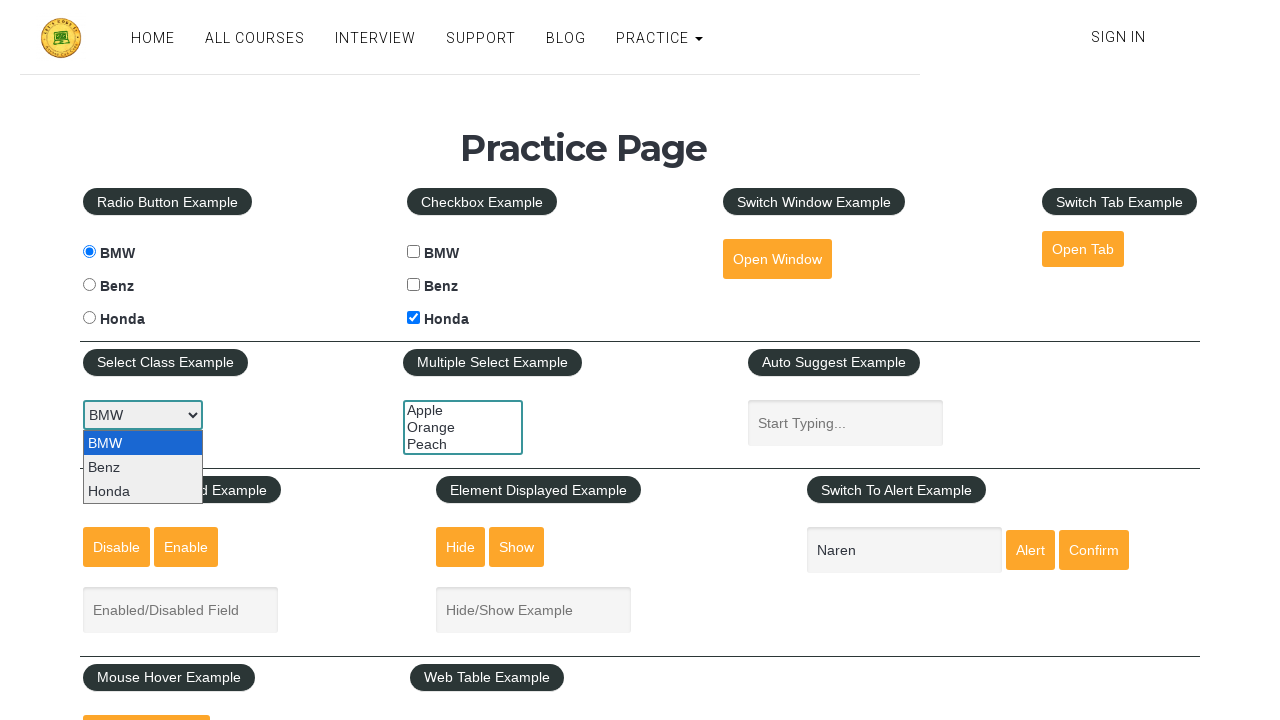

Clicked alert button to trigger alert at (1030, 550) on #alertbtn
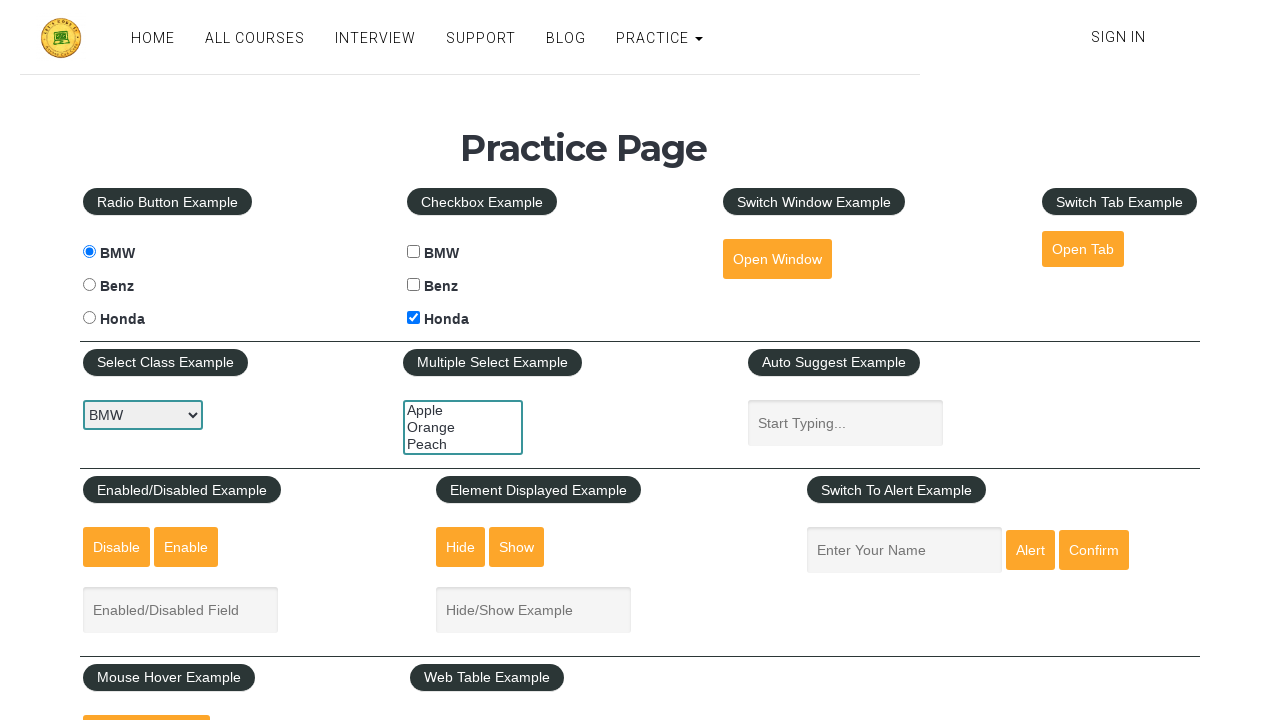

Waited 1 second for alert to be handled
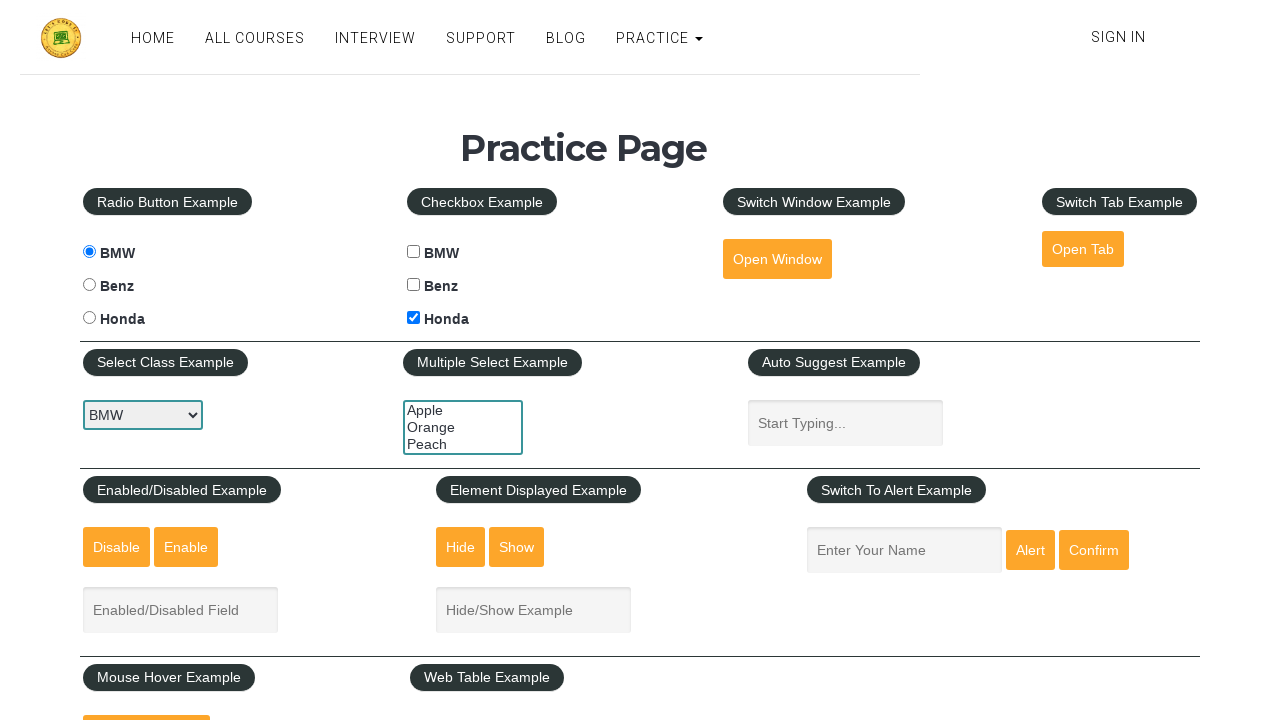

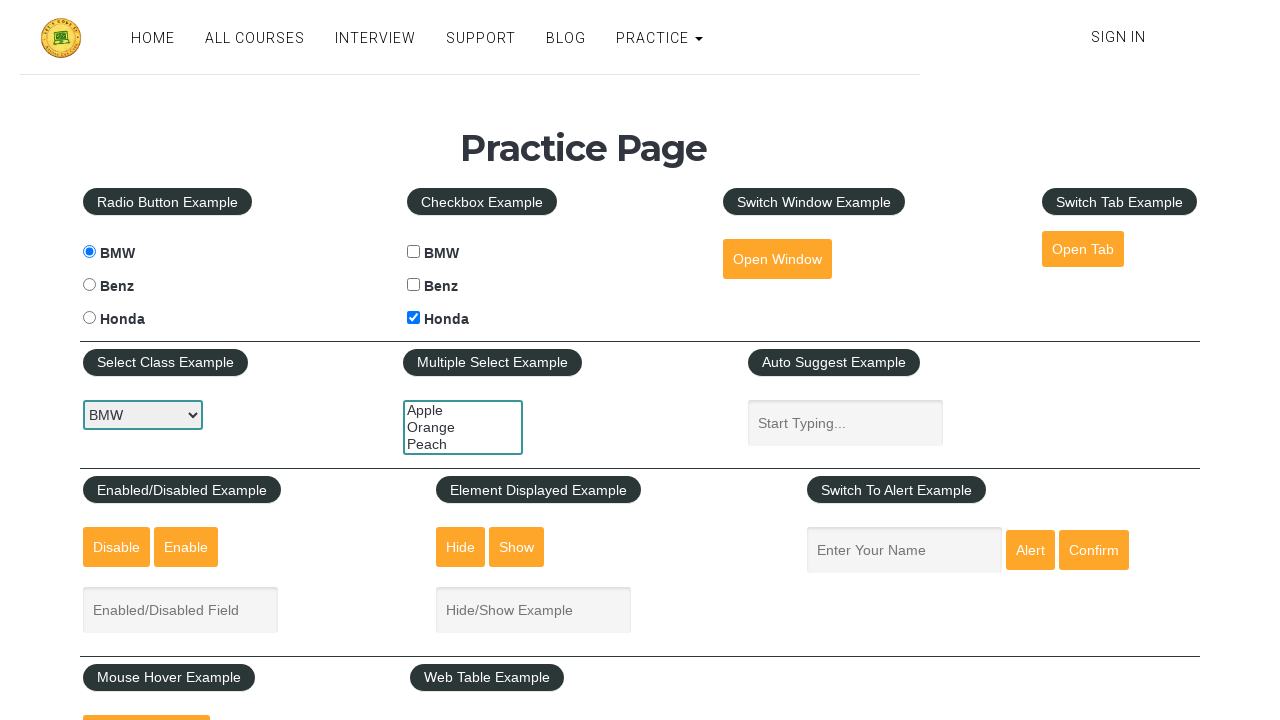